Tests VNK education website by closing a popup if present, then navigating to the testimonials page

Starting URL: https://vnk.edu.vn/

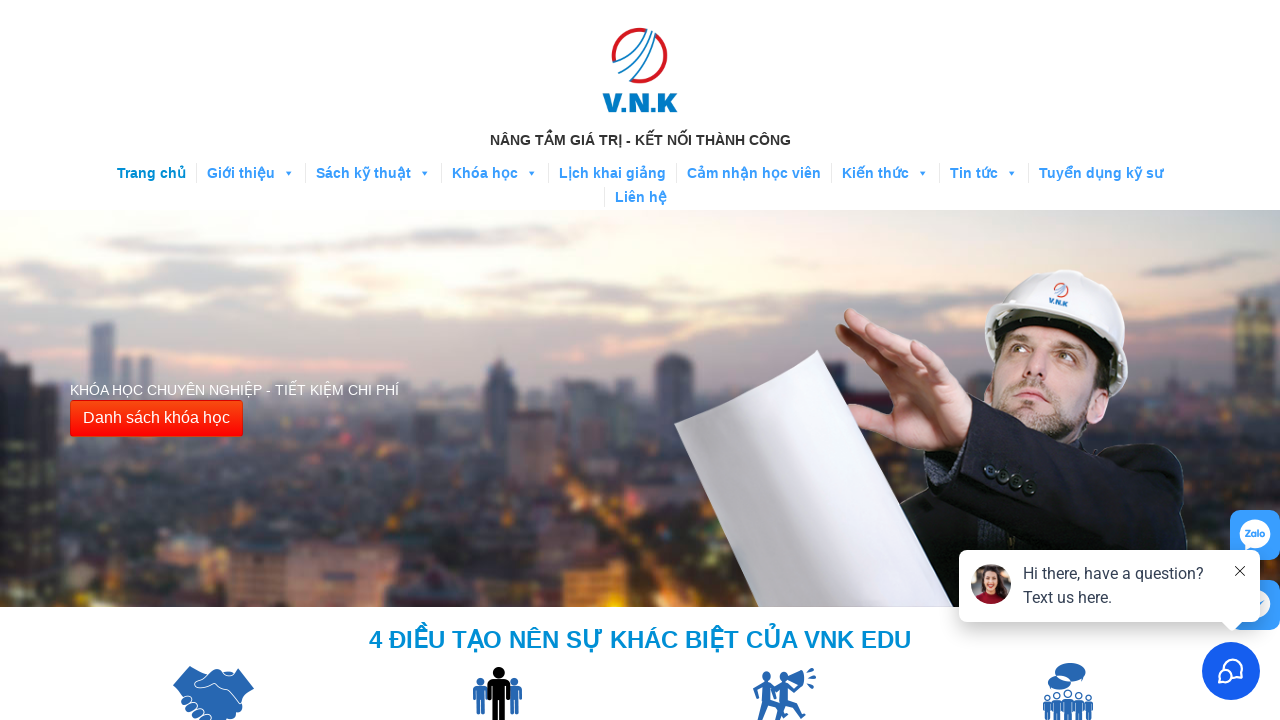

Waited 30 seconds for page to fully load
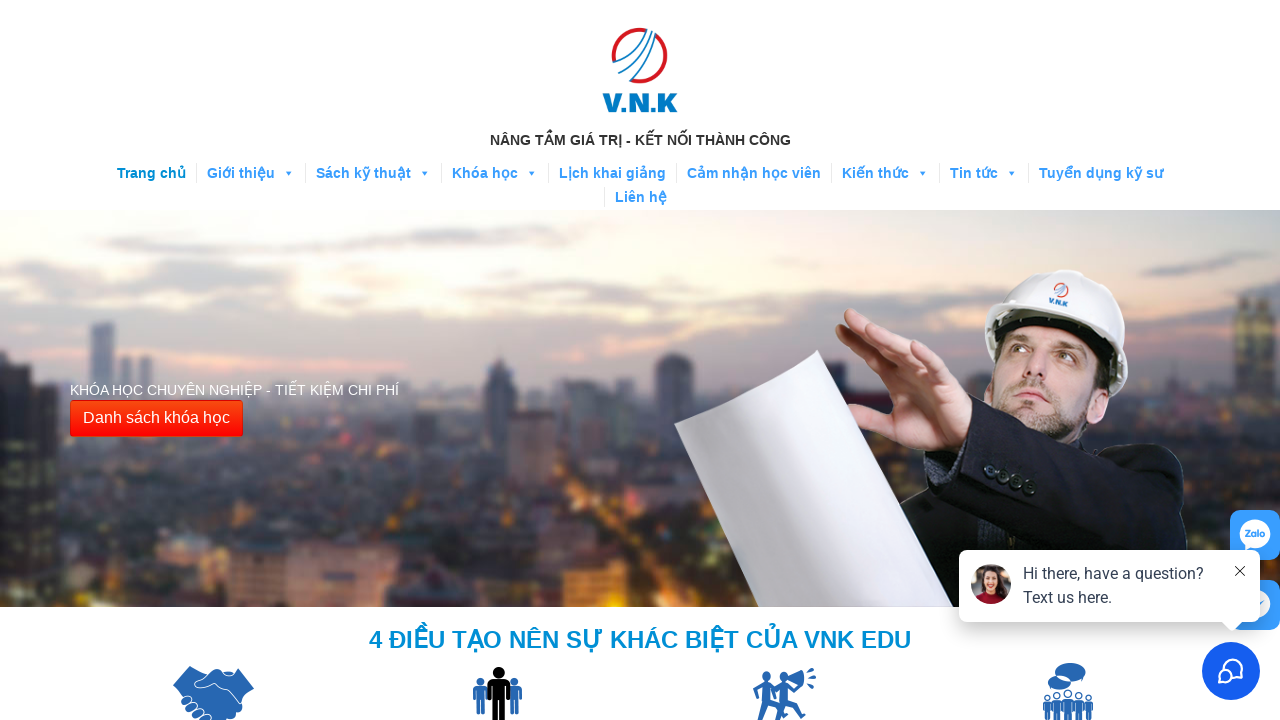

Clicked on 'Cảm nhận học viên' (Testimonials) link at (754, 173) on //a[text()="Cảm nhận học viên"]
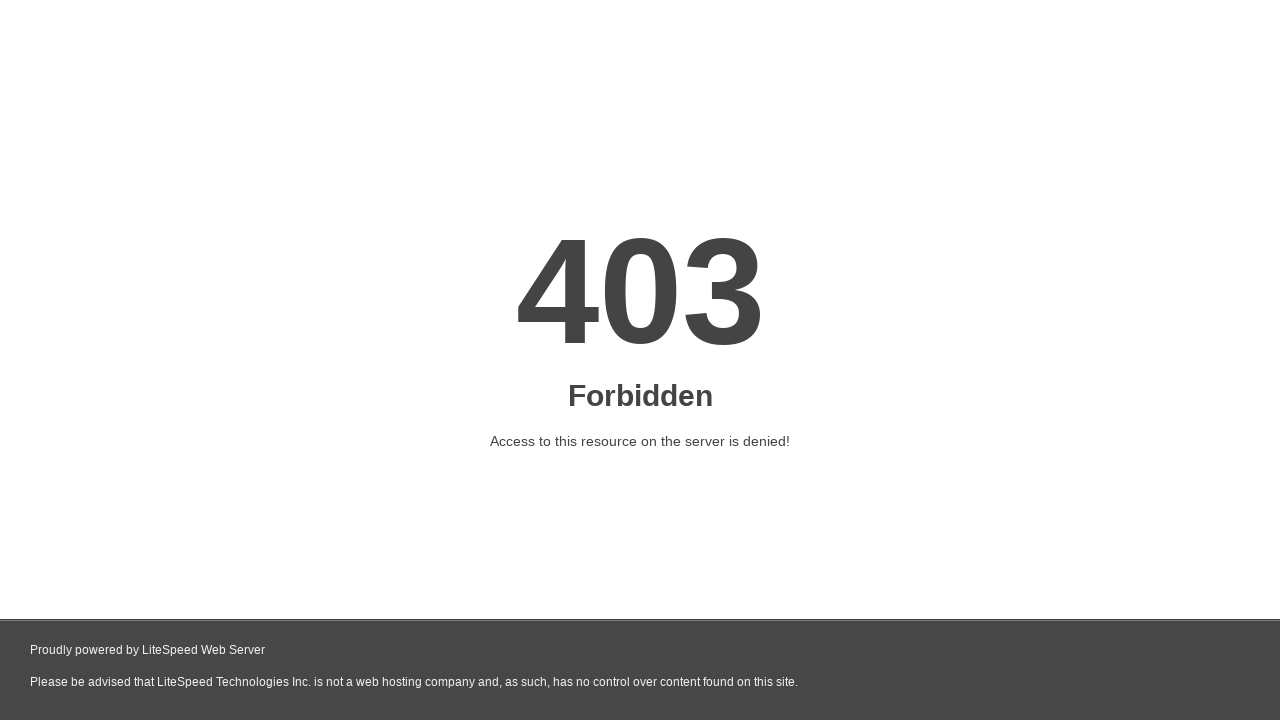

Waited 5 seconds for testimonials page to load
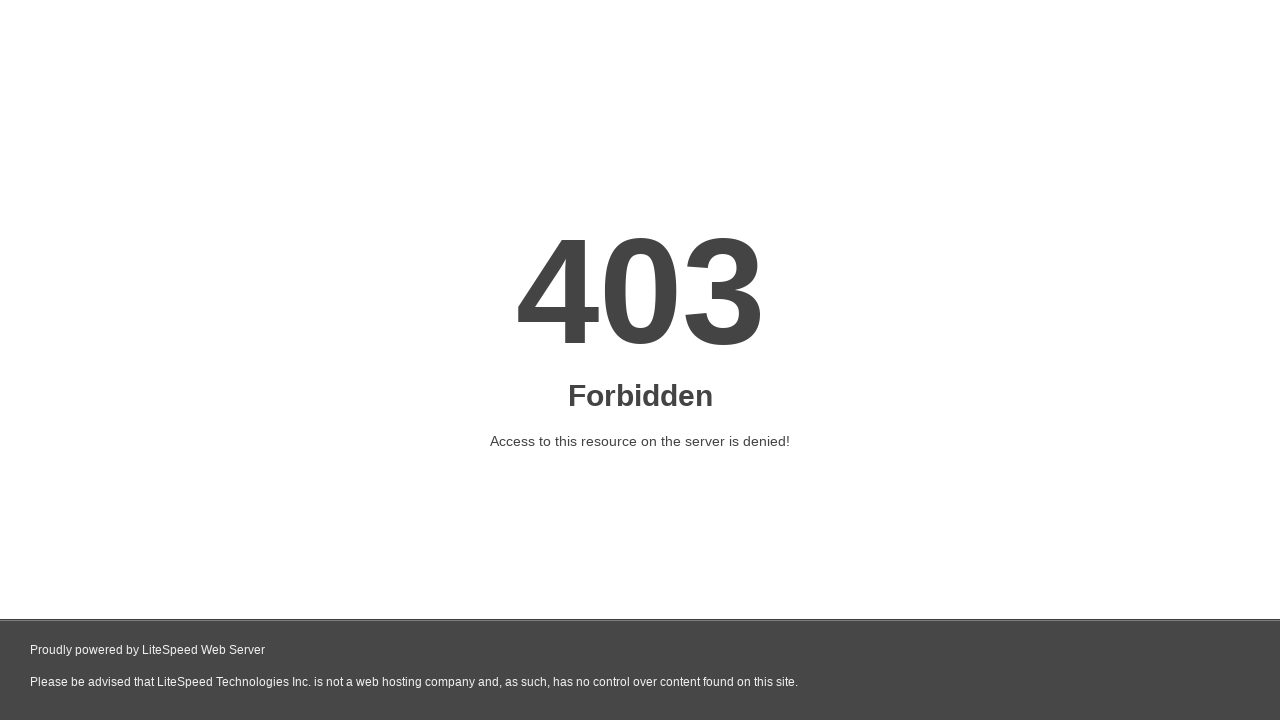

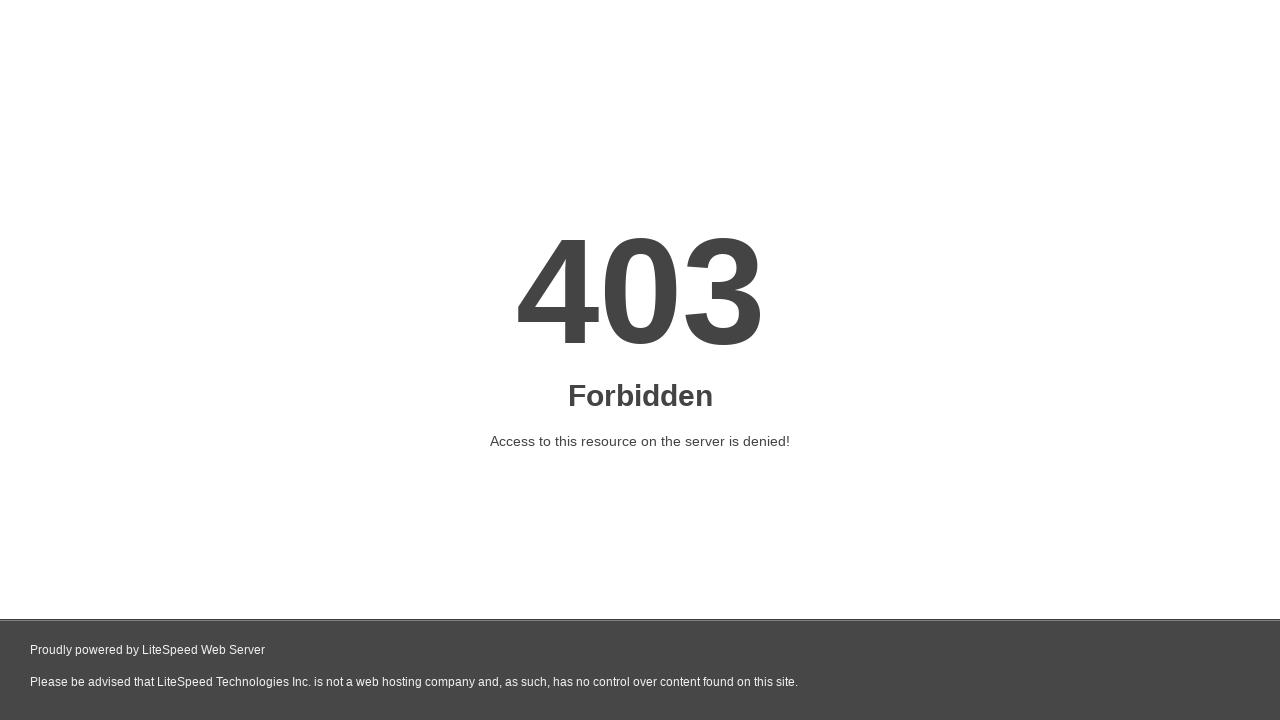